Tests form interaction on a public report page by selecting options from year, region, and event dropdowns, submitting the form, and clicking the export button.

Starting URL: https://www.texasmusicforms.com/csrrptuilpublic.asp

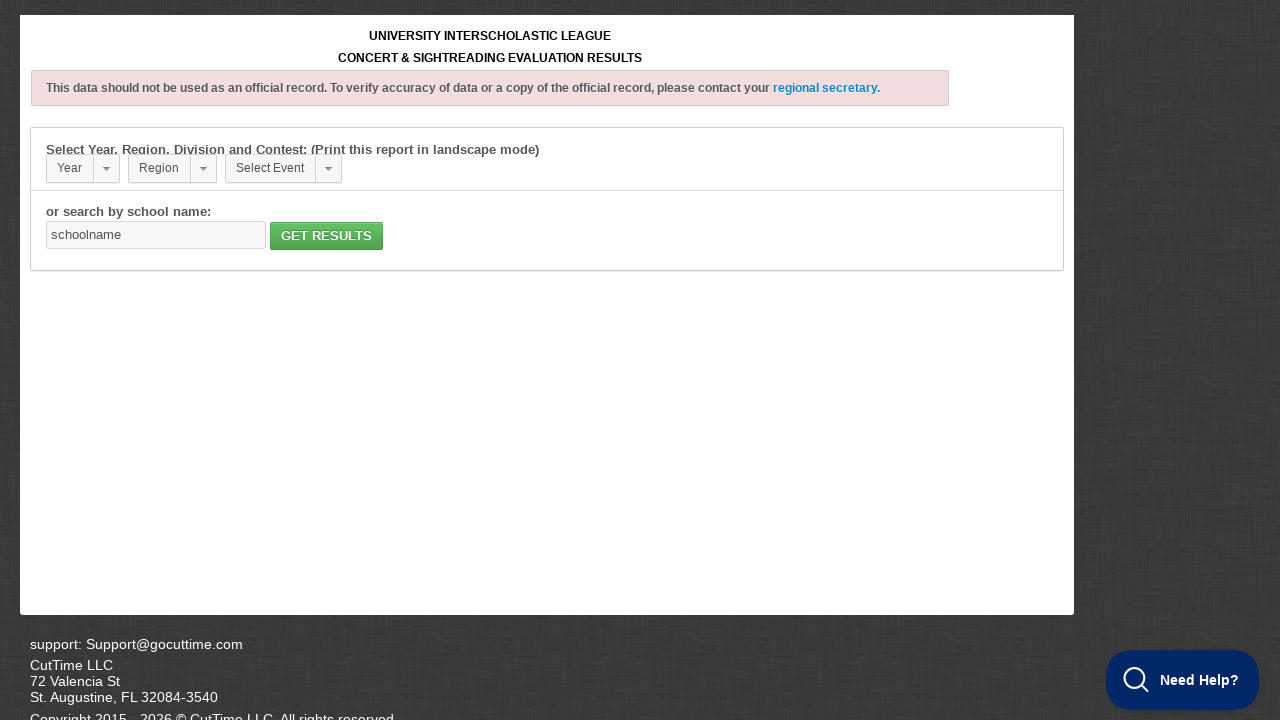

Selected 2023 from year dropdown on select[name="yr"]
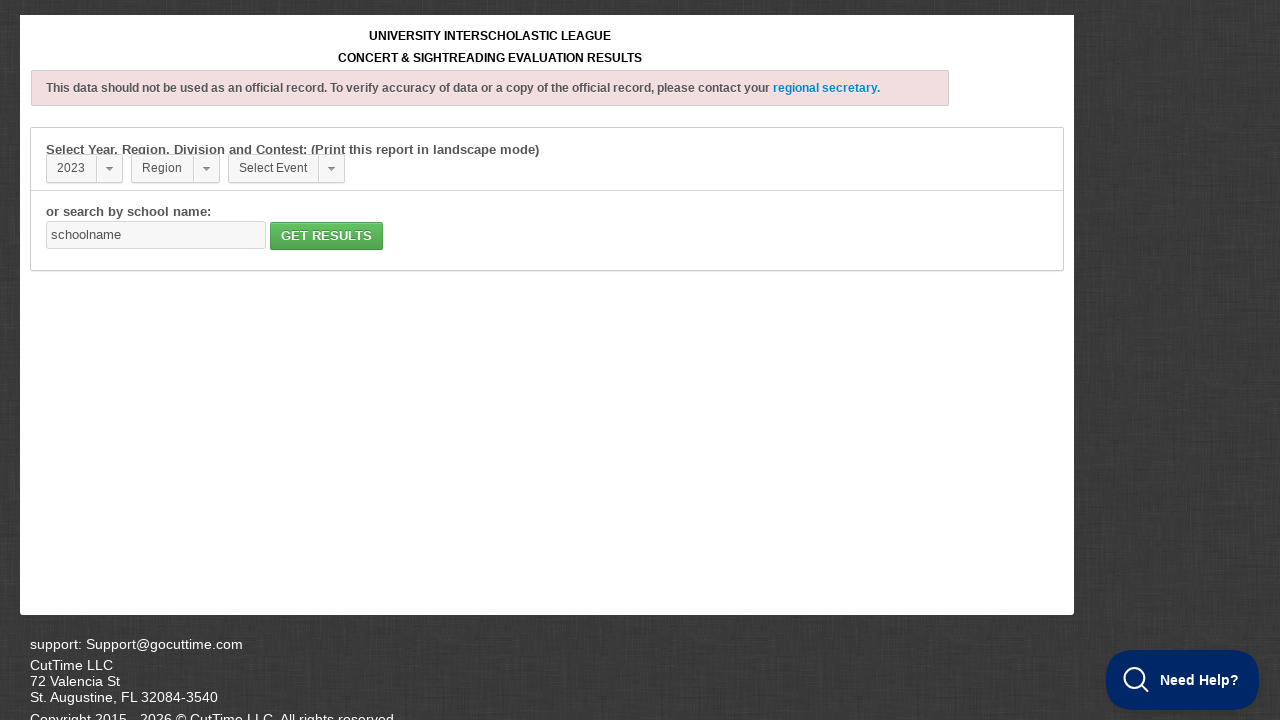

Waited for page to update after year selection
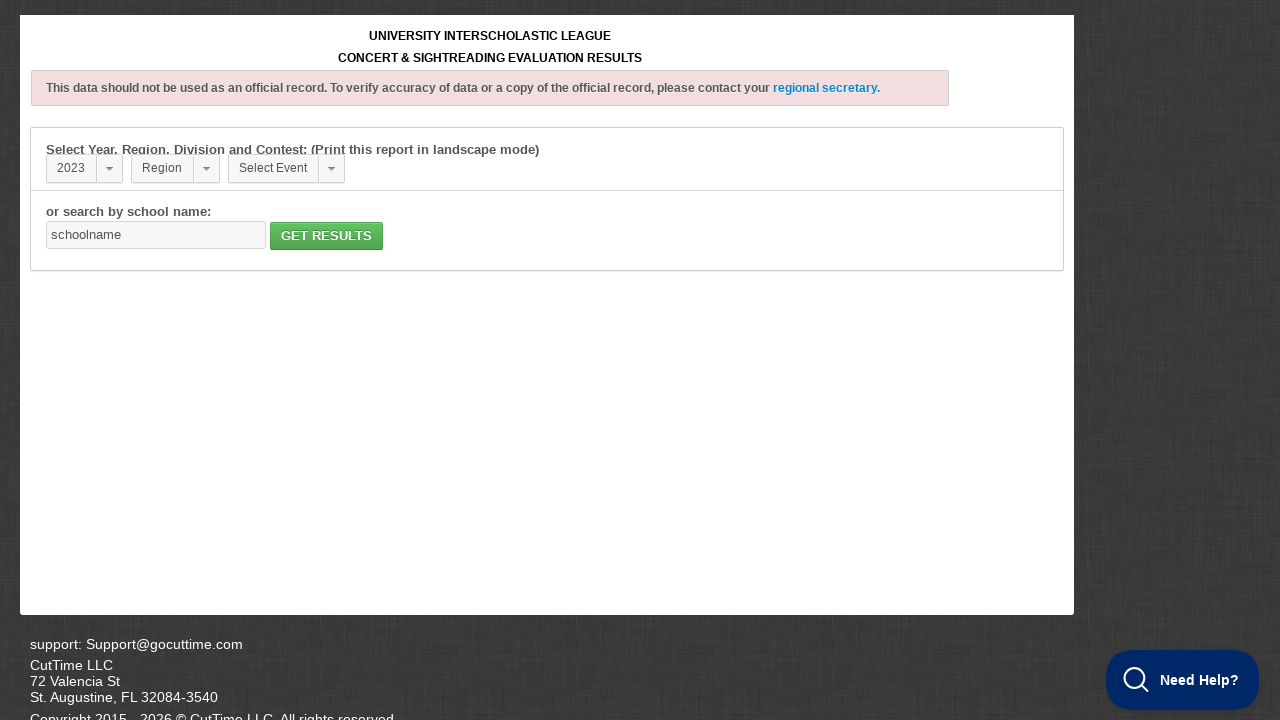

Selected Region 1 from region dropdown on select[name="reg"]
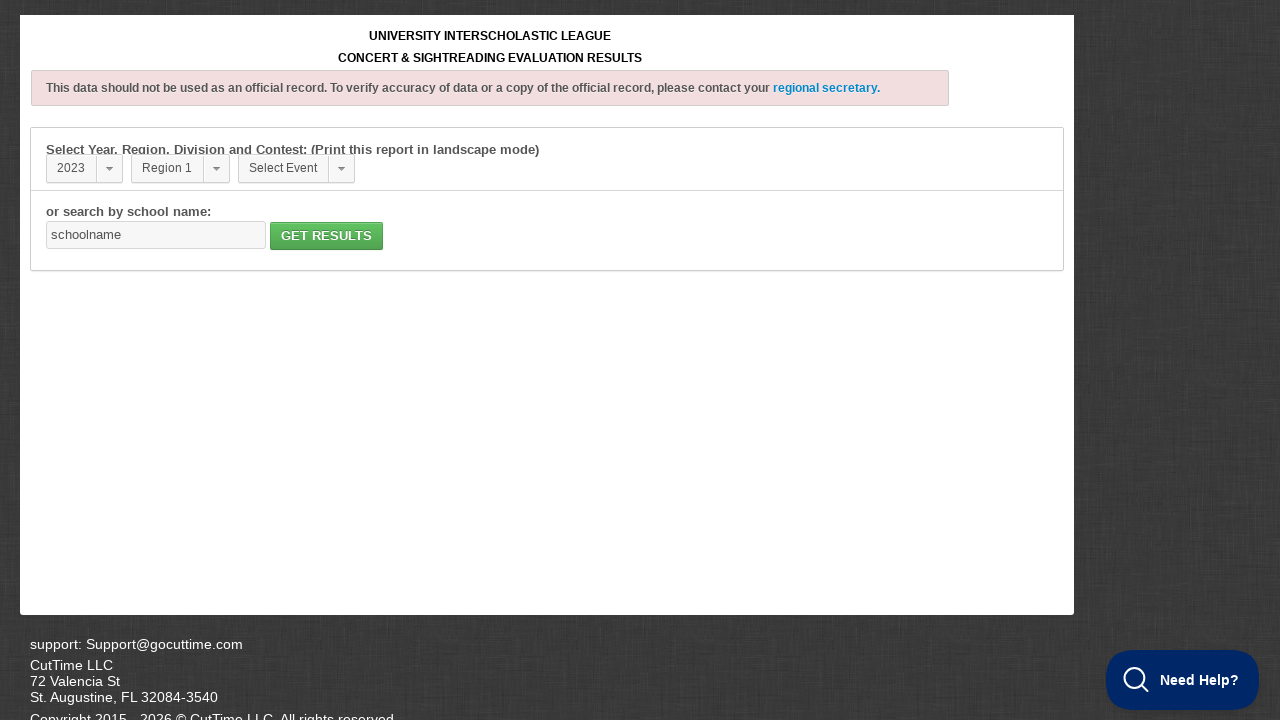

Waited for page to update after region selection
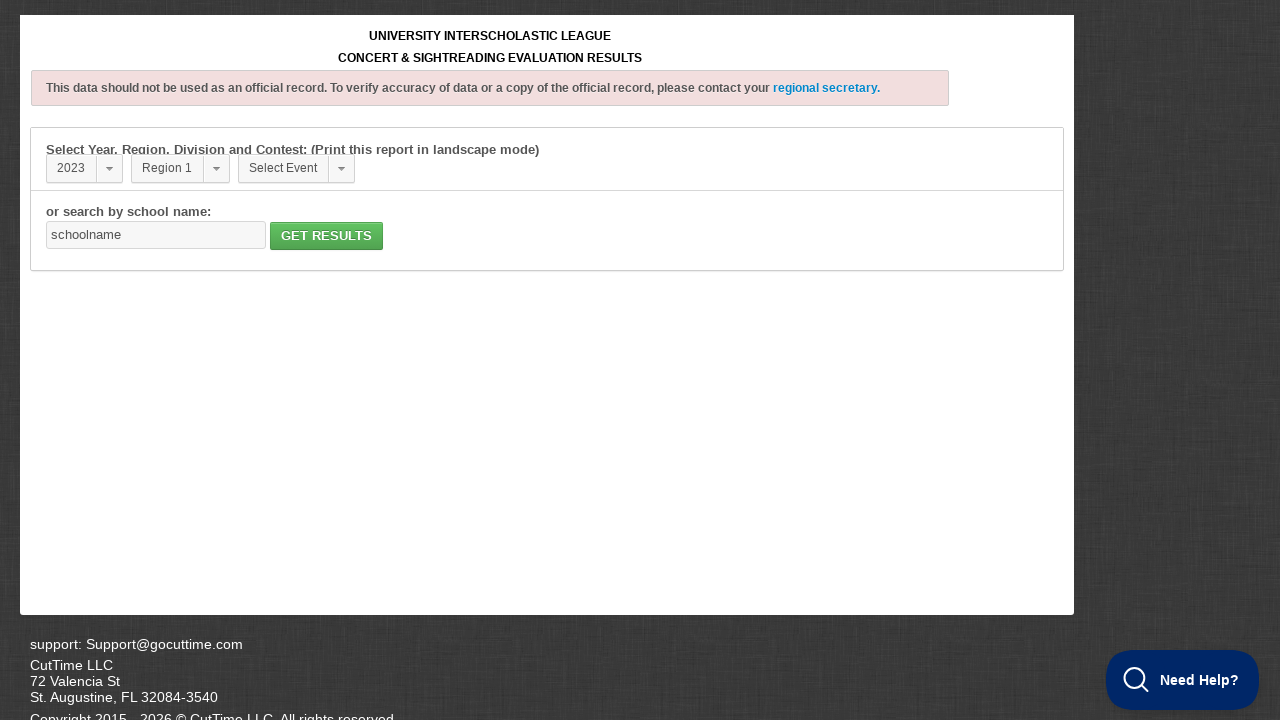

Selected Band from event dropdown on select[name="ev"]
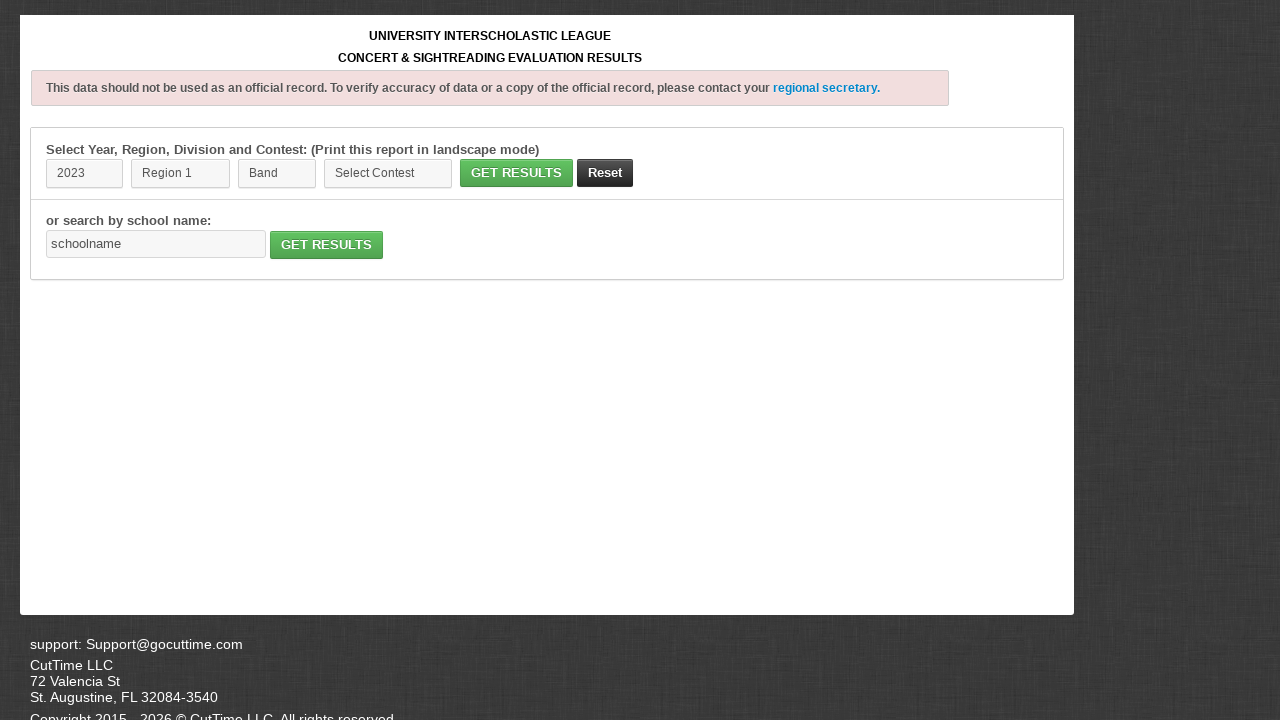

Submitted form to populate results
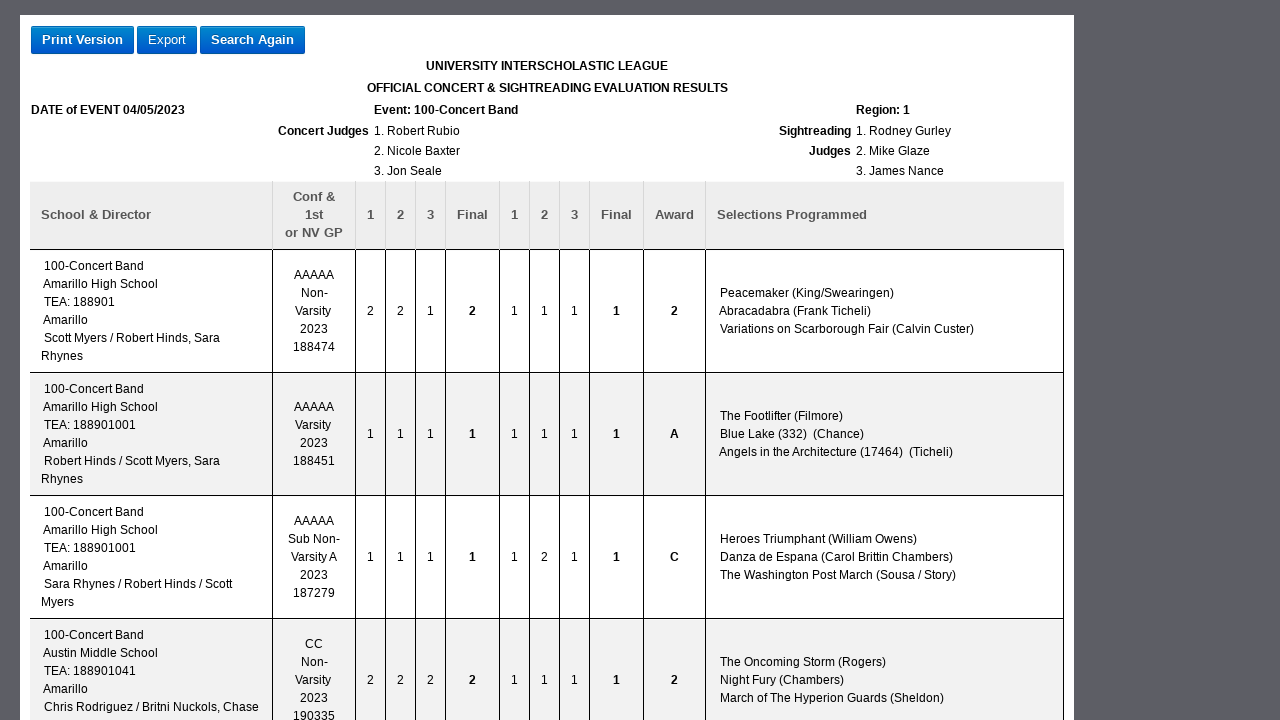

Results loaded and network idle
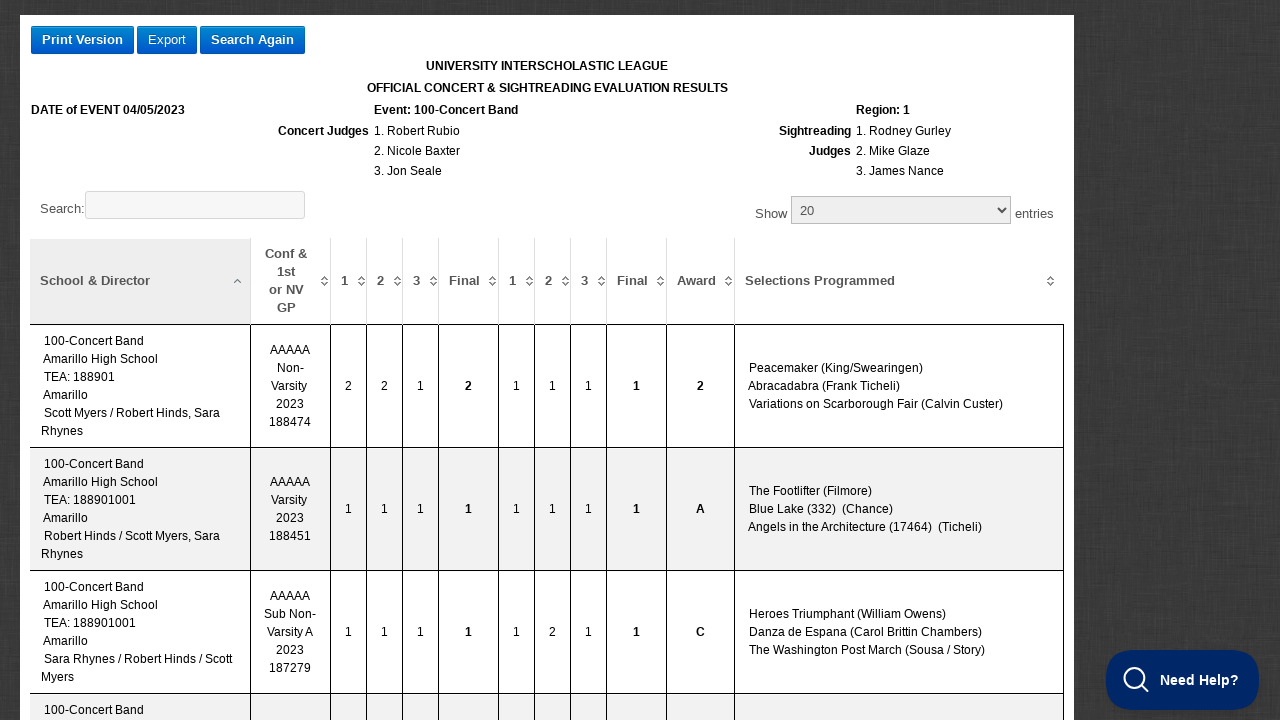

Clicked export CSV button to download report at (167, 40) on #export-csv
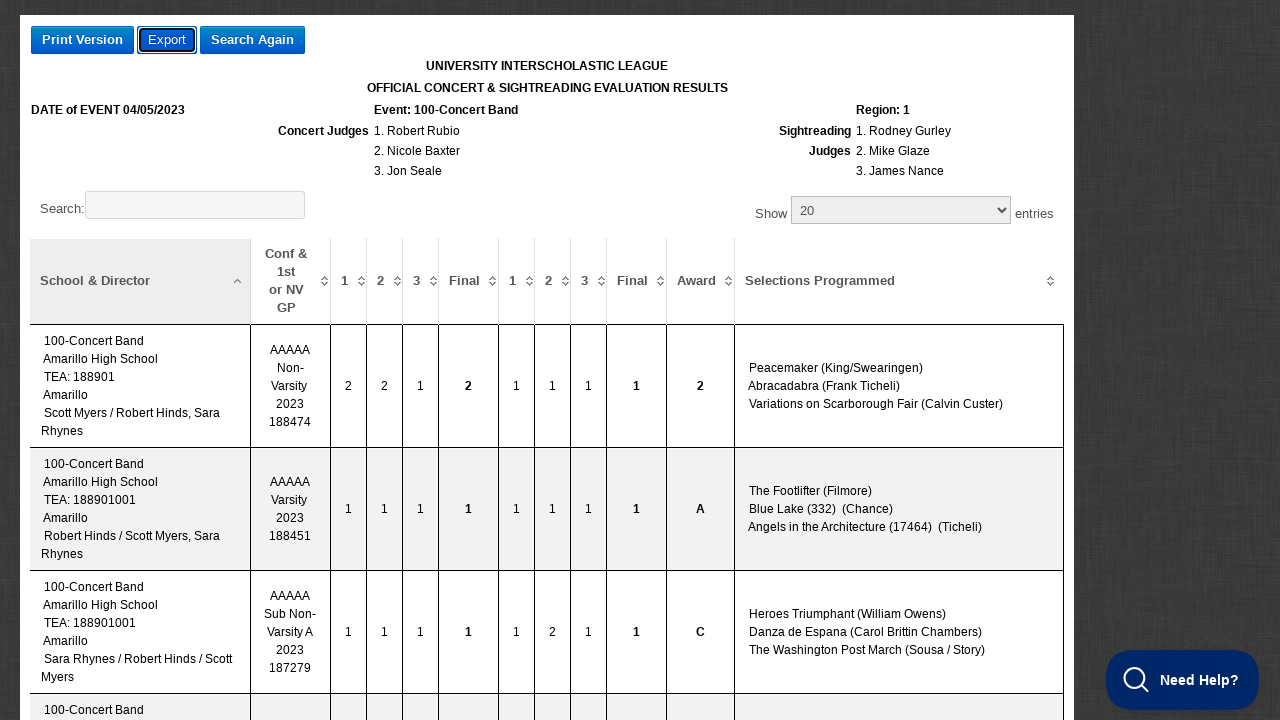

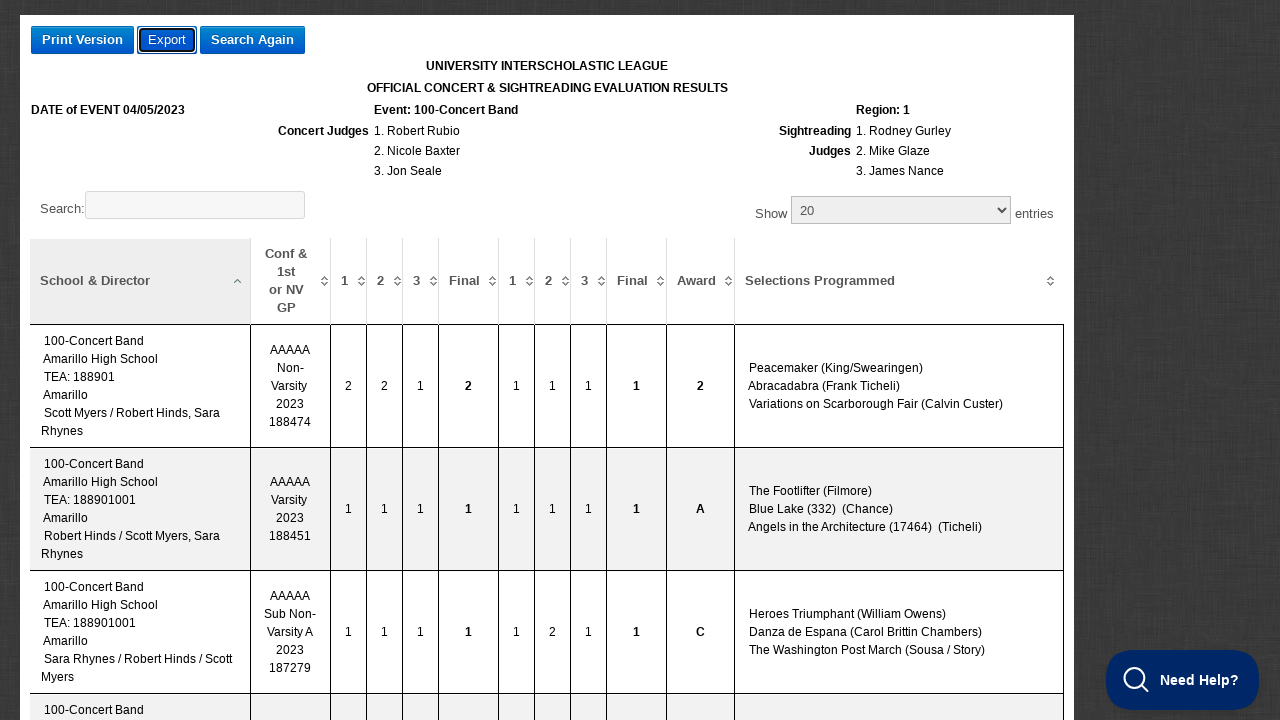